Tests a calculator application by performing addition (2+6) and verifying the result

Starting URL: http://only-testing-blog.blogspot.in/2014/04/calc.html

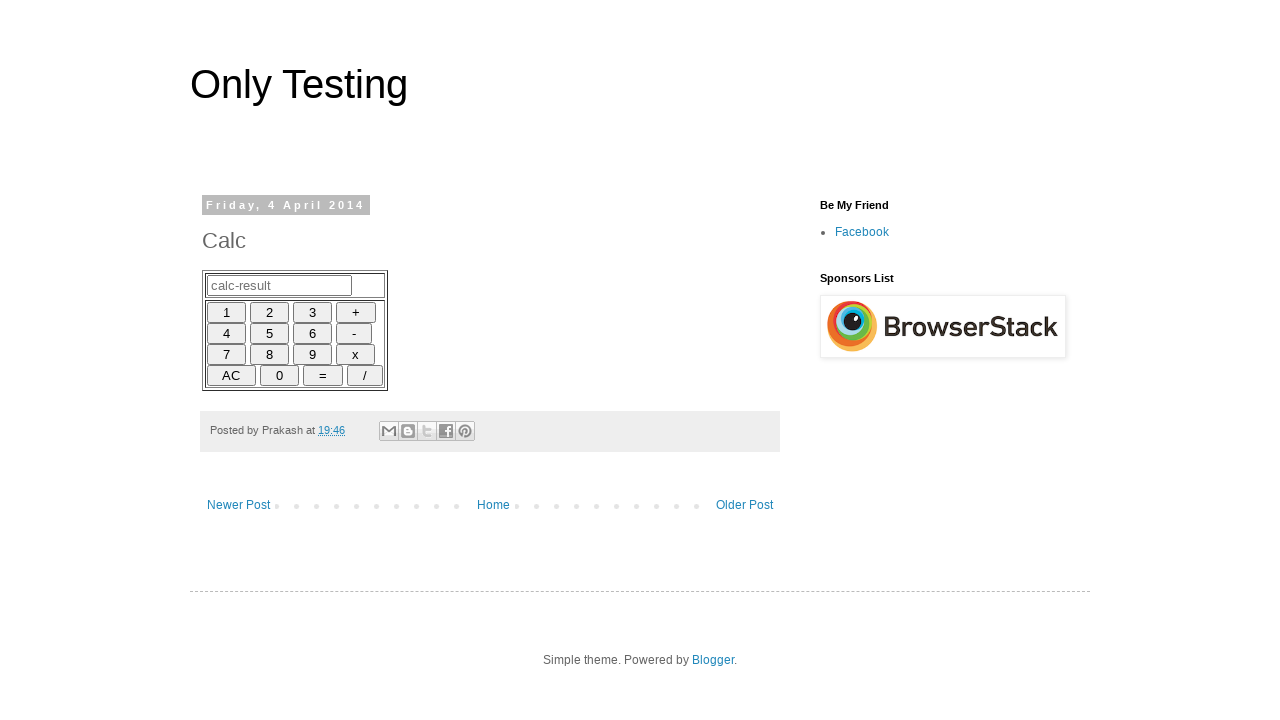

Clicked number 2 on calculator at (270, 312) on xpath=//input[@id='2']
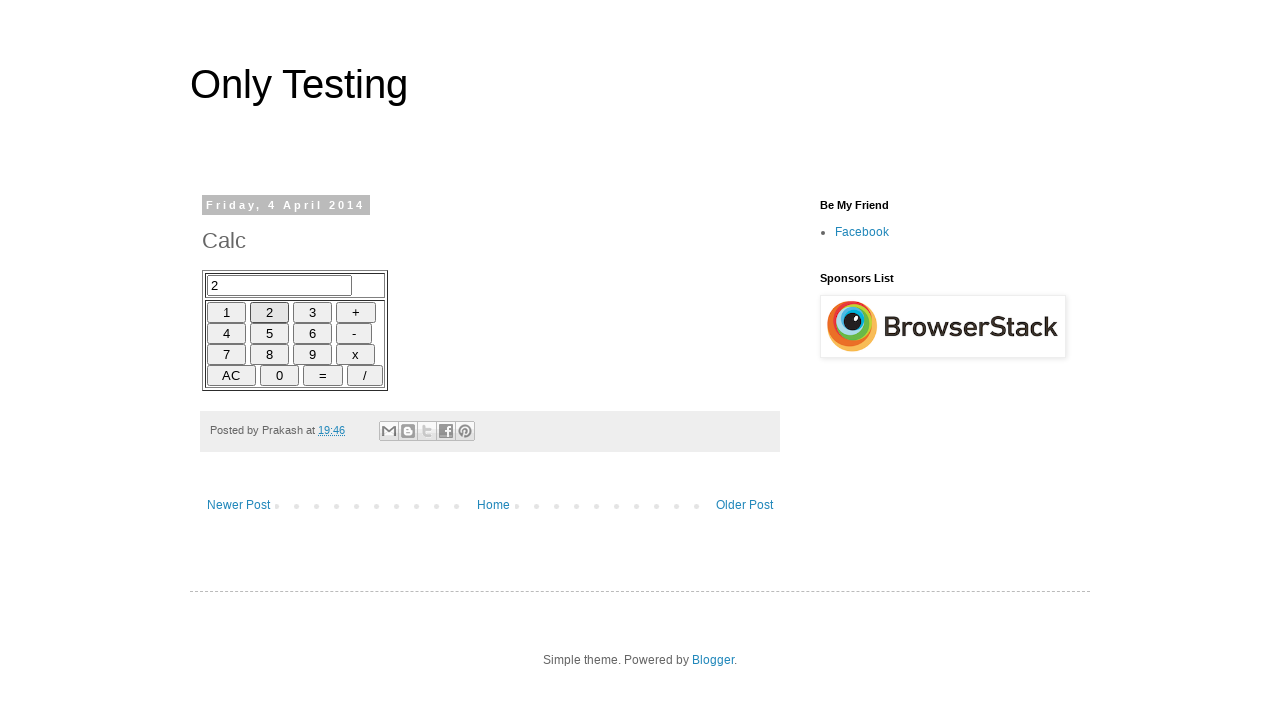

Clicked plus operator at (356, 312) on xpath=//input[@id='plus']
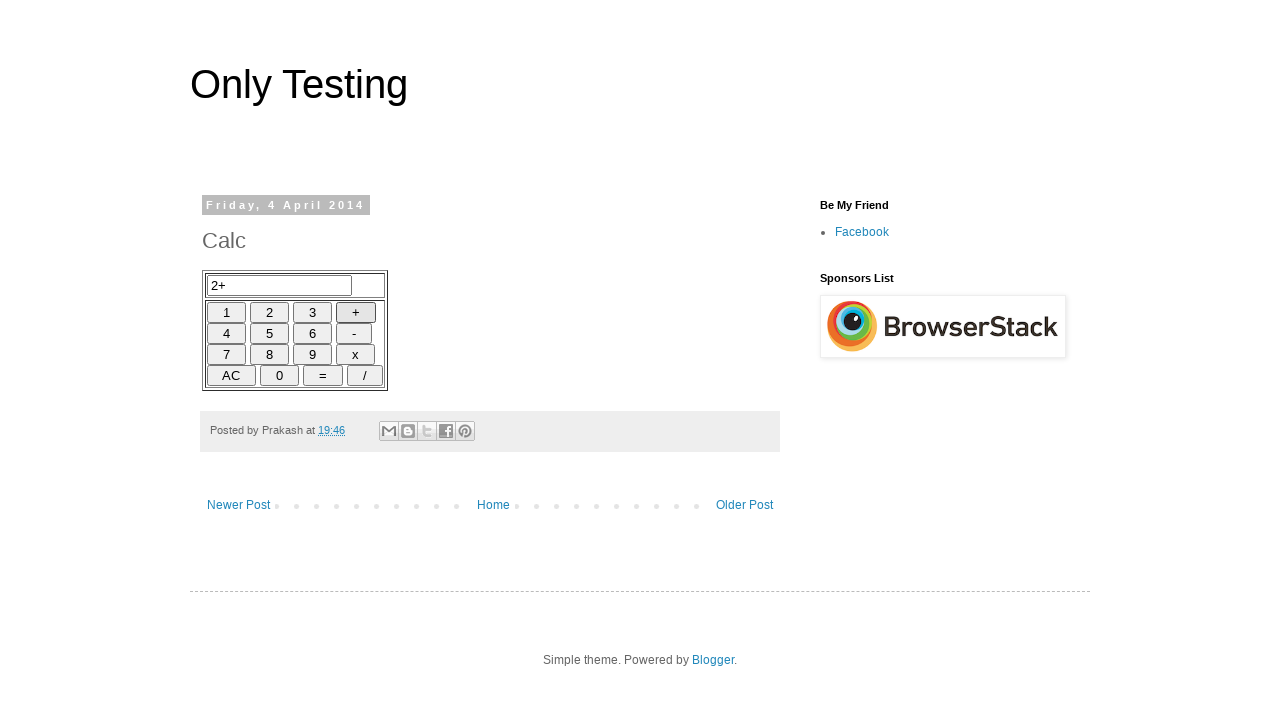

Clicked number 6 on calculator at (312, 333) on xpath=//input[@id='6']
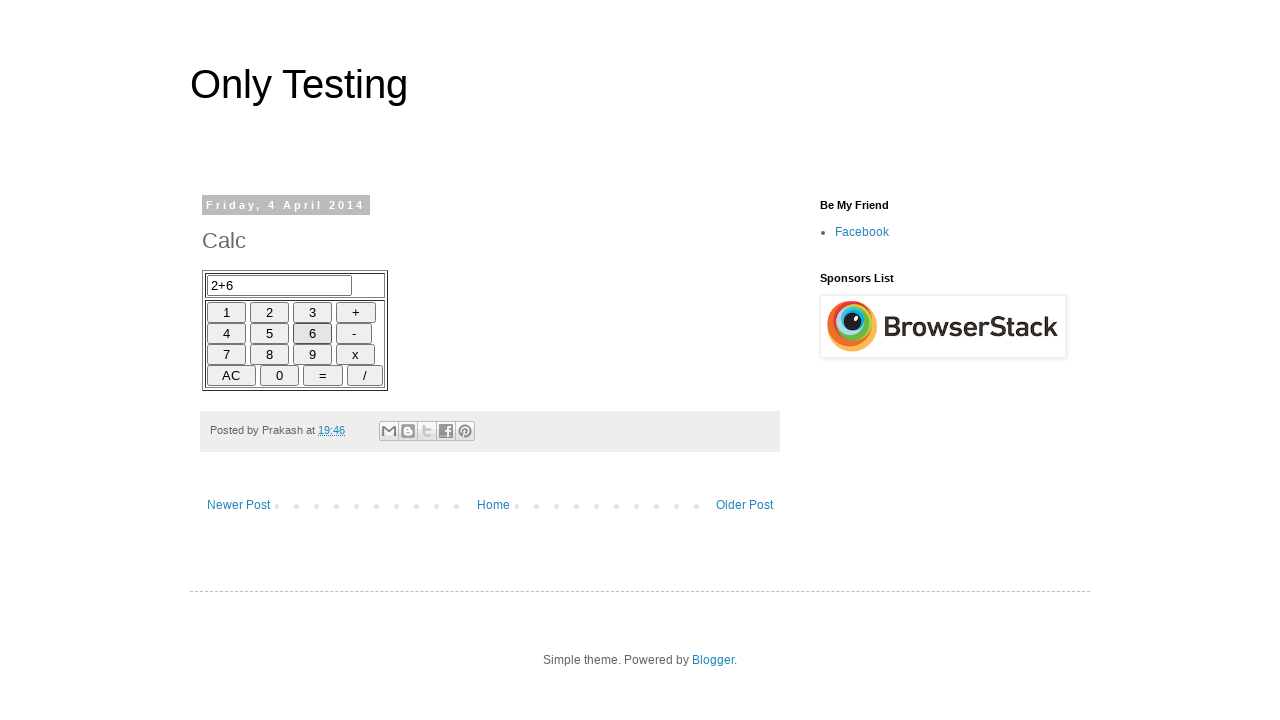

Clicked equals button to calculate result at (323, 375) on xpath=//input[@id='equals']
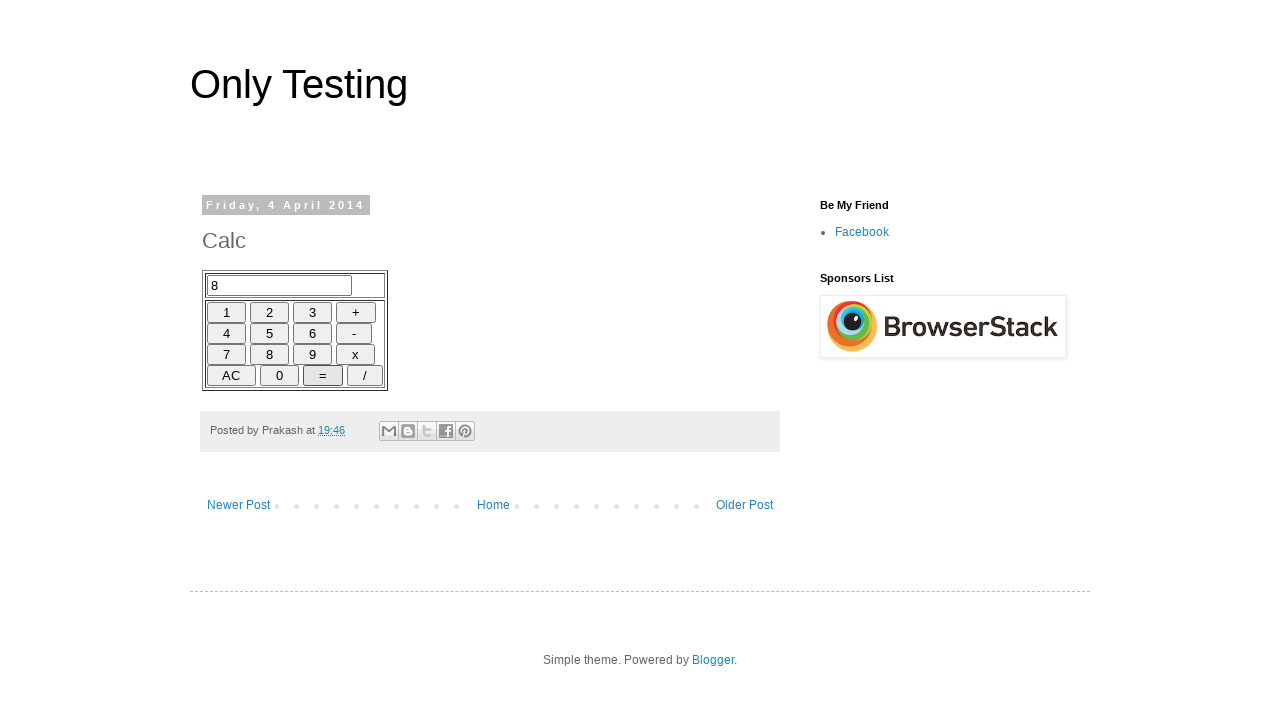

Retrieved result value: 
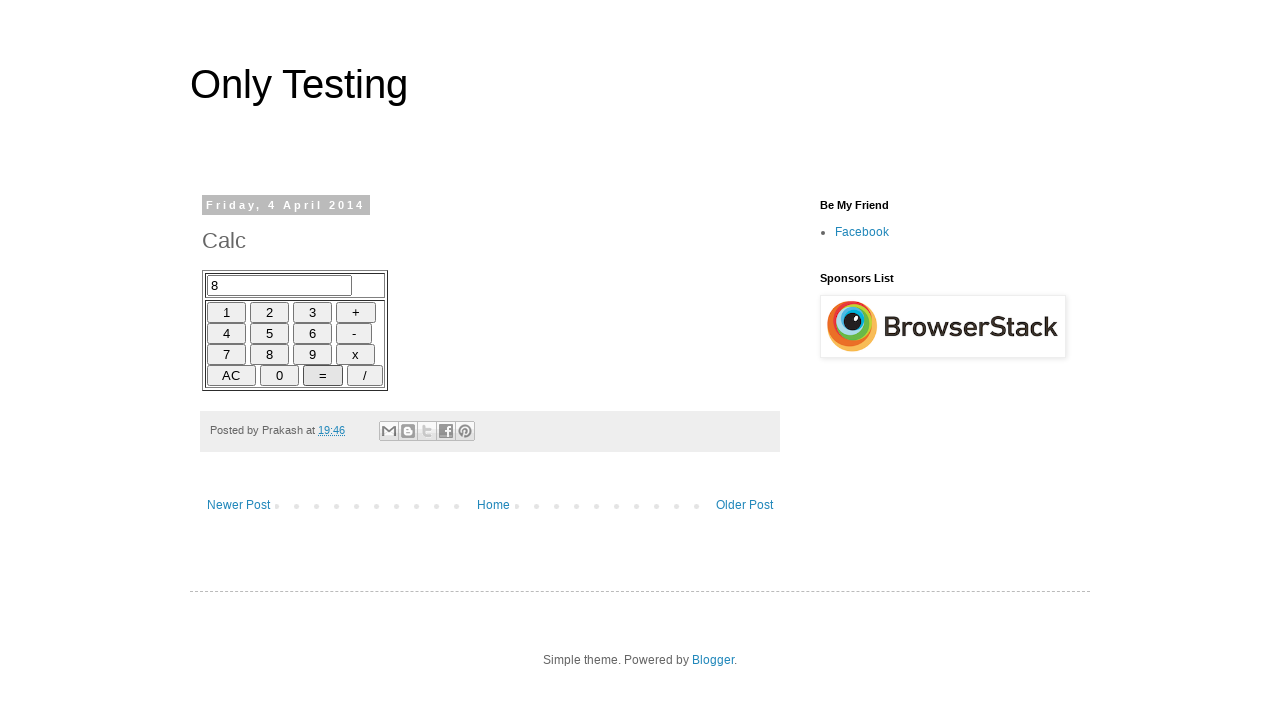

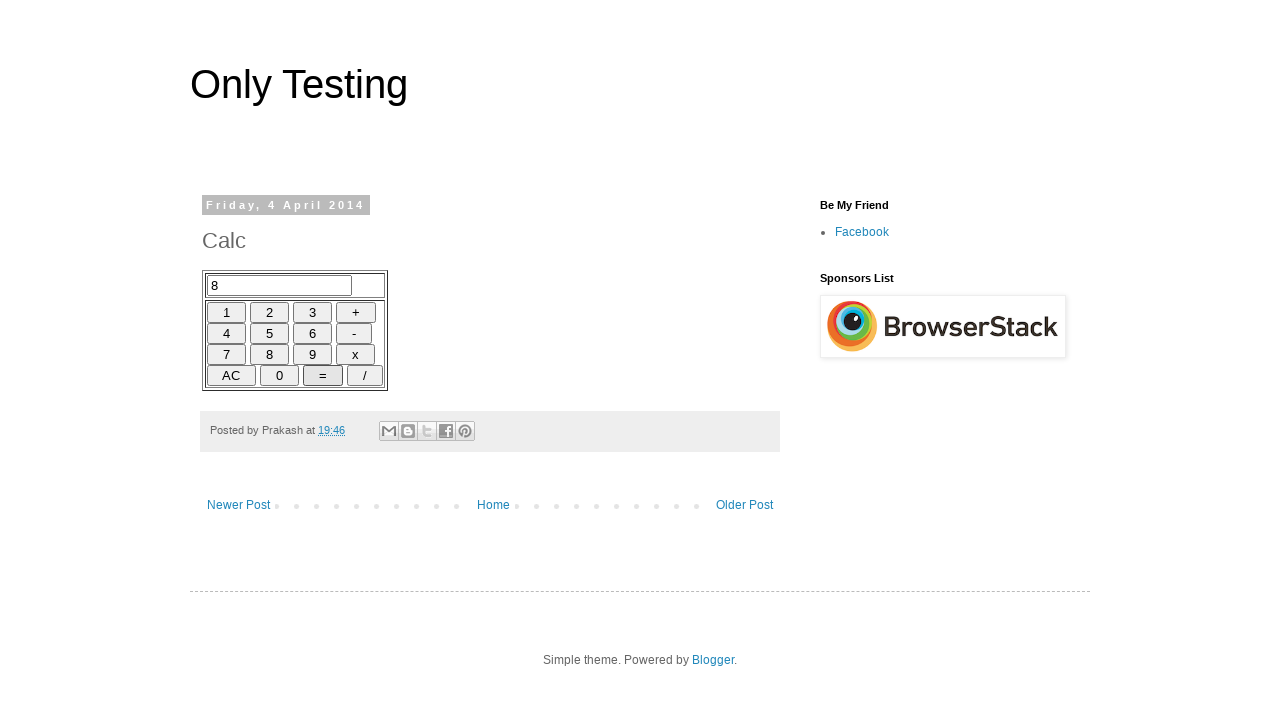